Tests reading an article on Tuoi Tre news website by clicking on an article title, then clicking the logo to return to the homepage

Starting URL: https://tuoitre.vn/

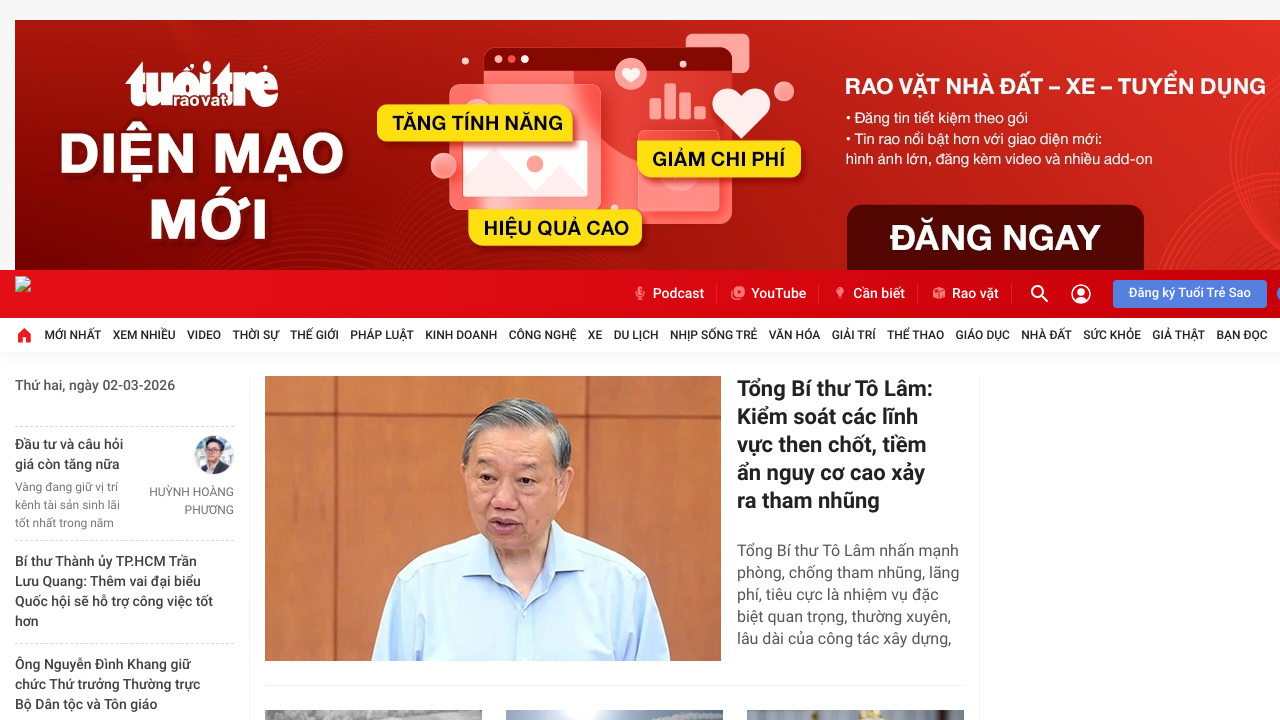

Waited for first article title to be visible on Tuoi Tre homepage
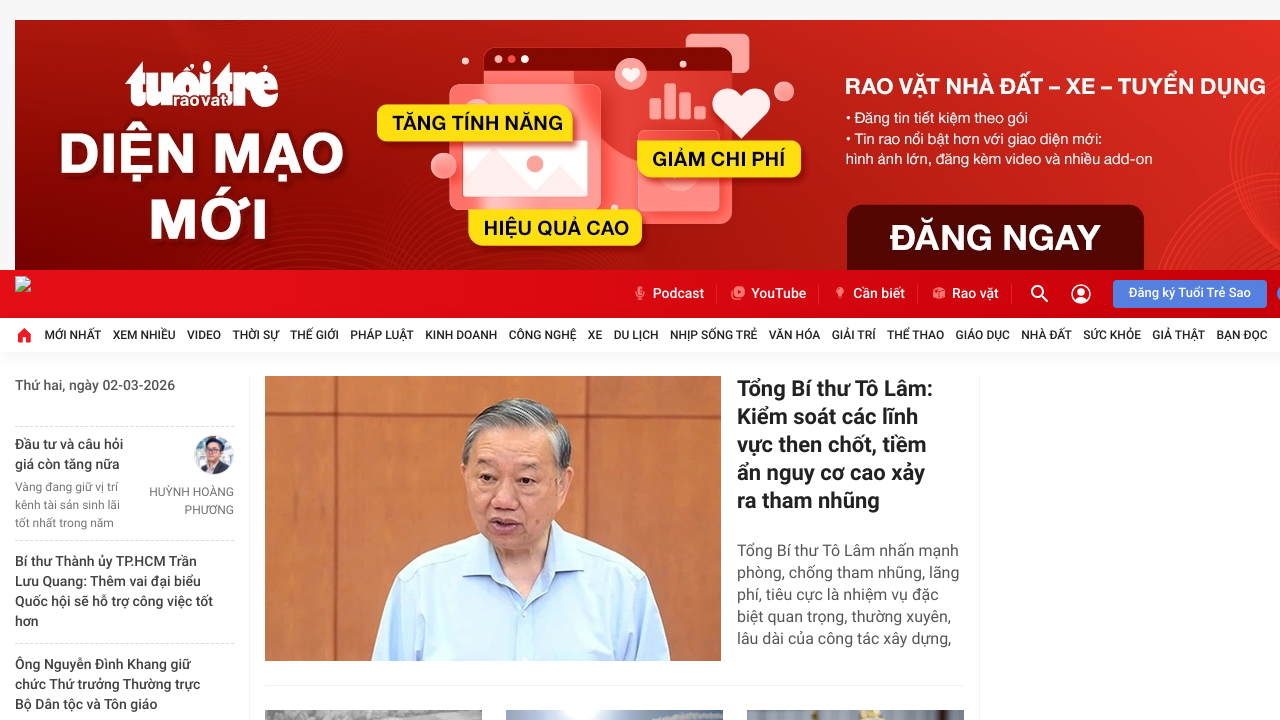

Clicked on the first article title to open the article at (842, 446) on .box-content-title .box-title-text a
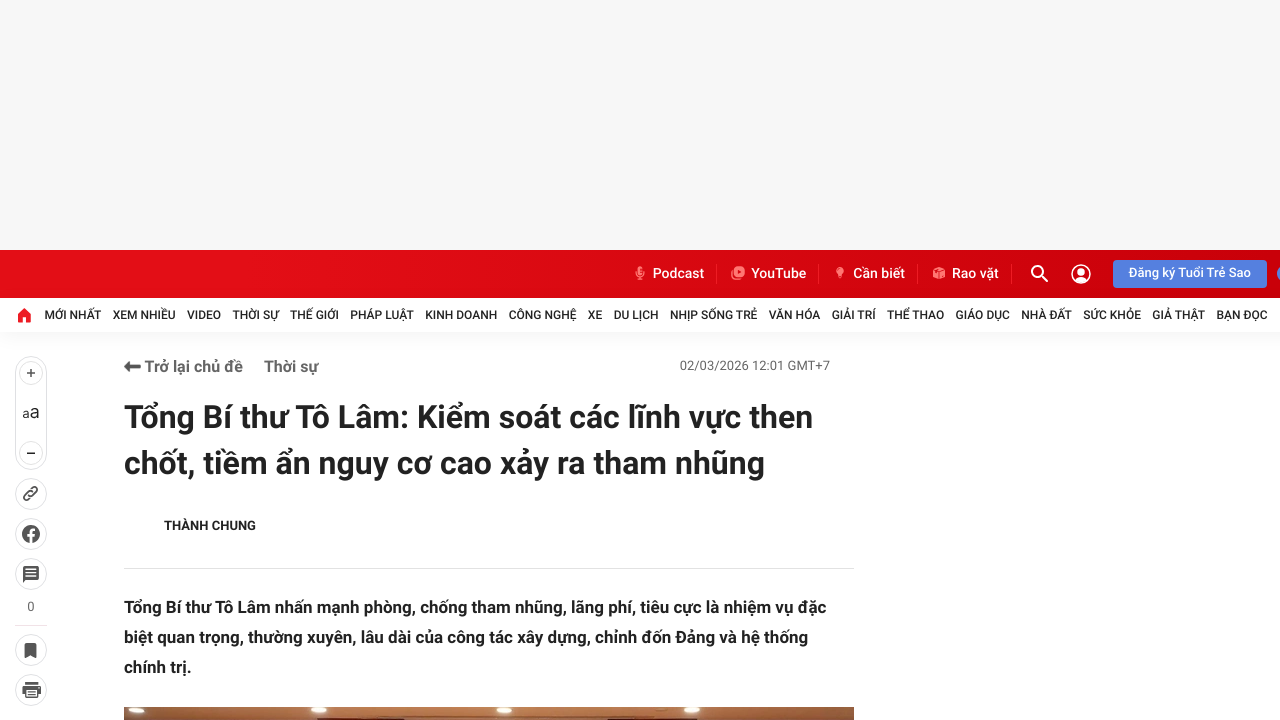

Waited for Tuoi Tre logo to be visible on the article page
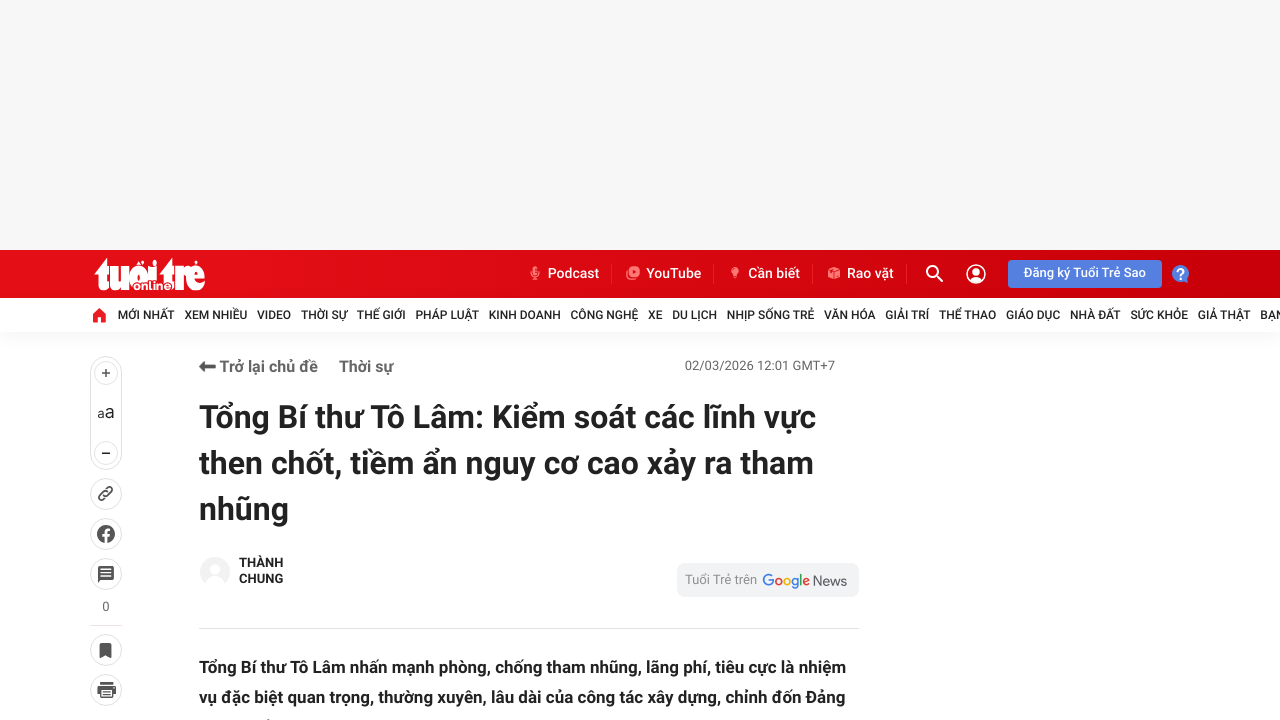

Clicked on the Tuoi Tre logo to return to the homepage at (150, 274) on .container .header__top-flex a
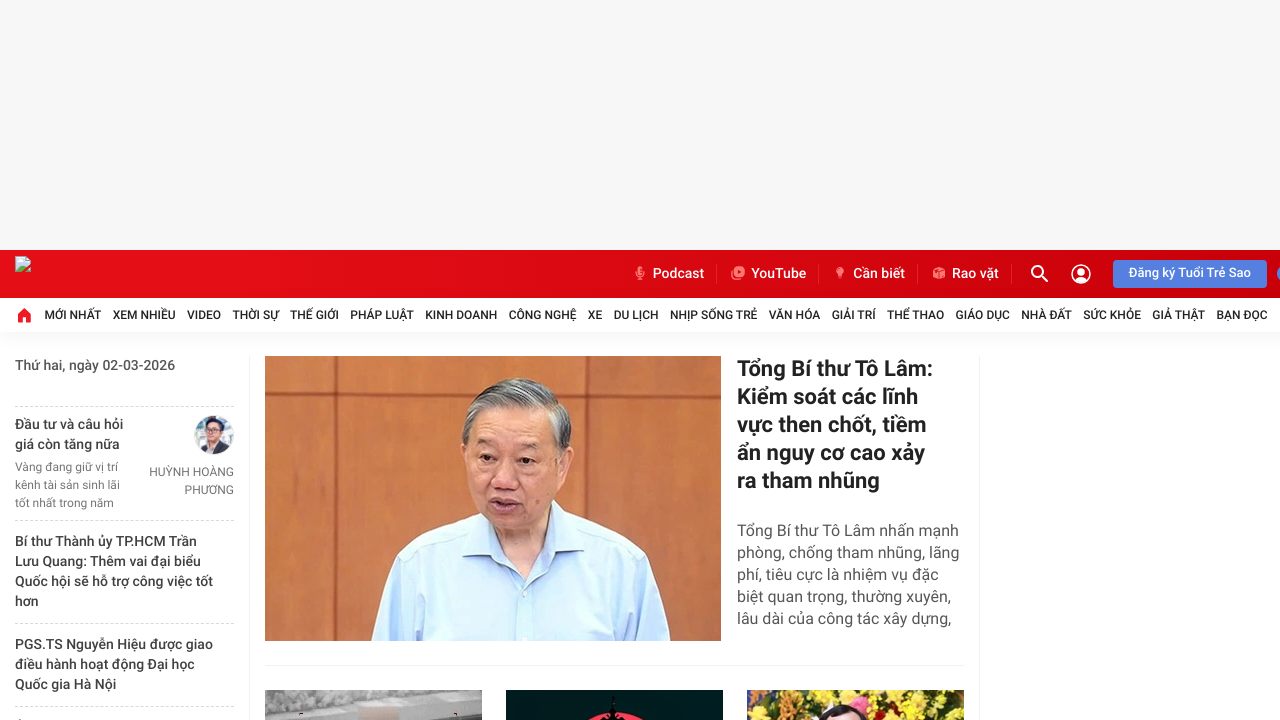

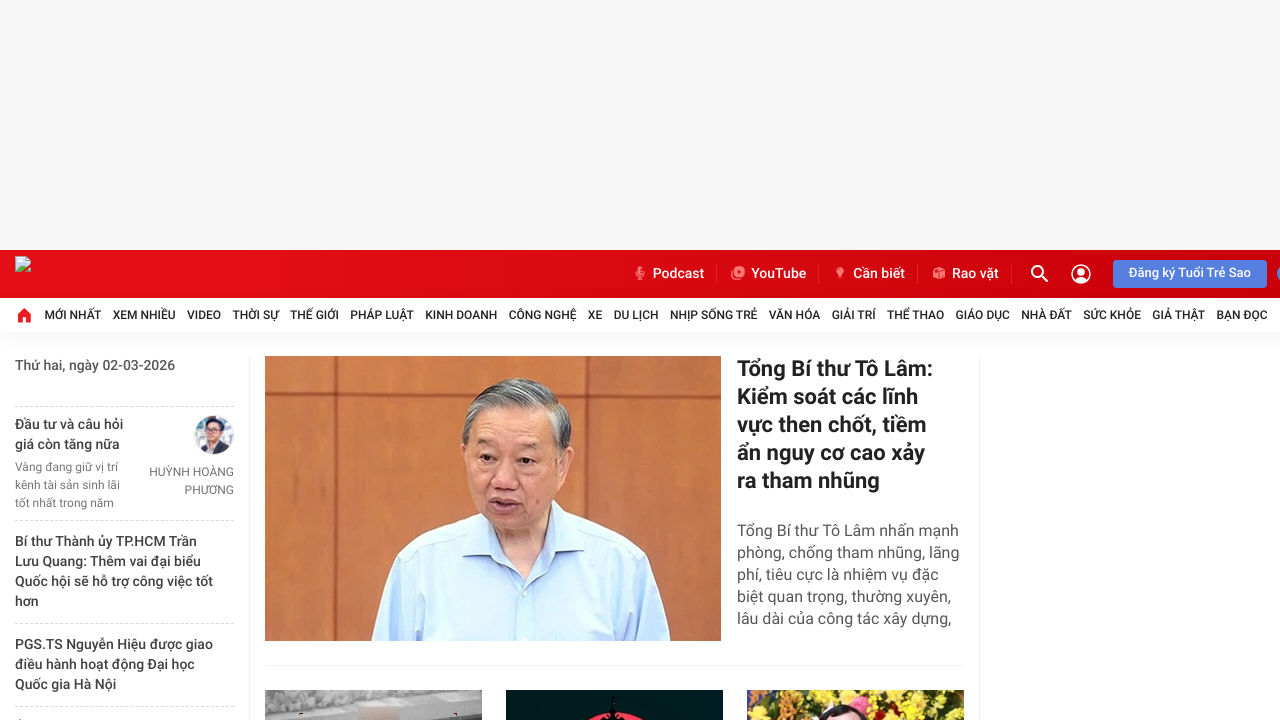